Tests keyboard navigation on Python.org by performing arrow key scrolling and page refresh using F5

Starting URL: https://www.python.org/

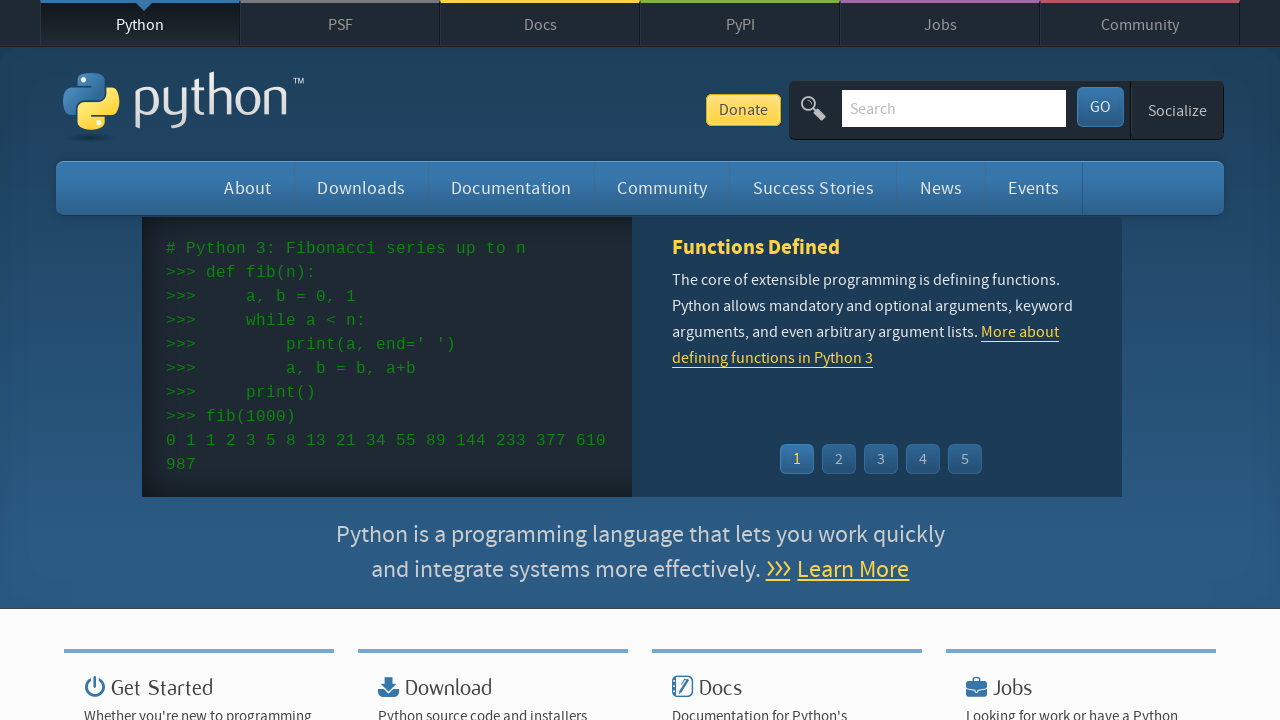

Pressed ArrowDown to scroll down the page
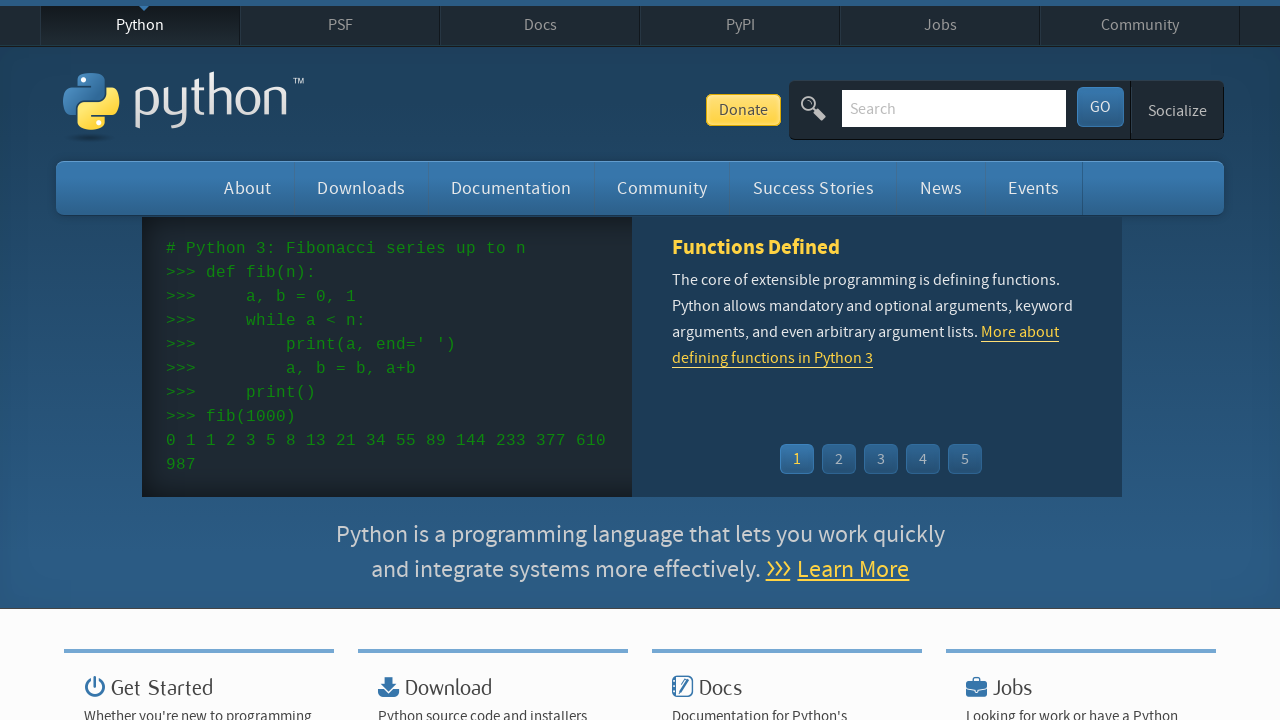

Waited 4 seconds for page to settle
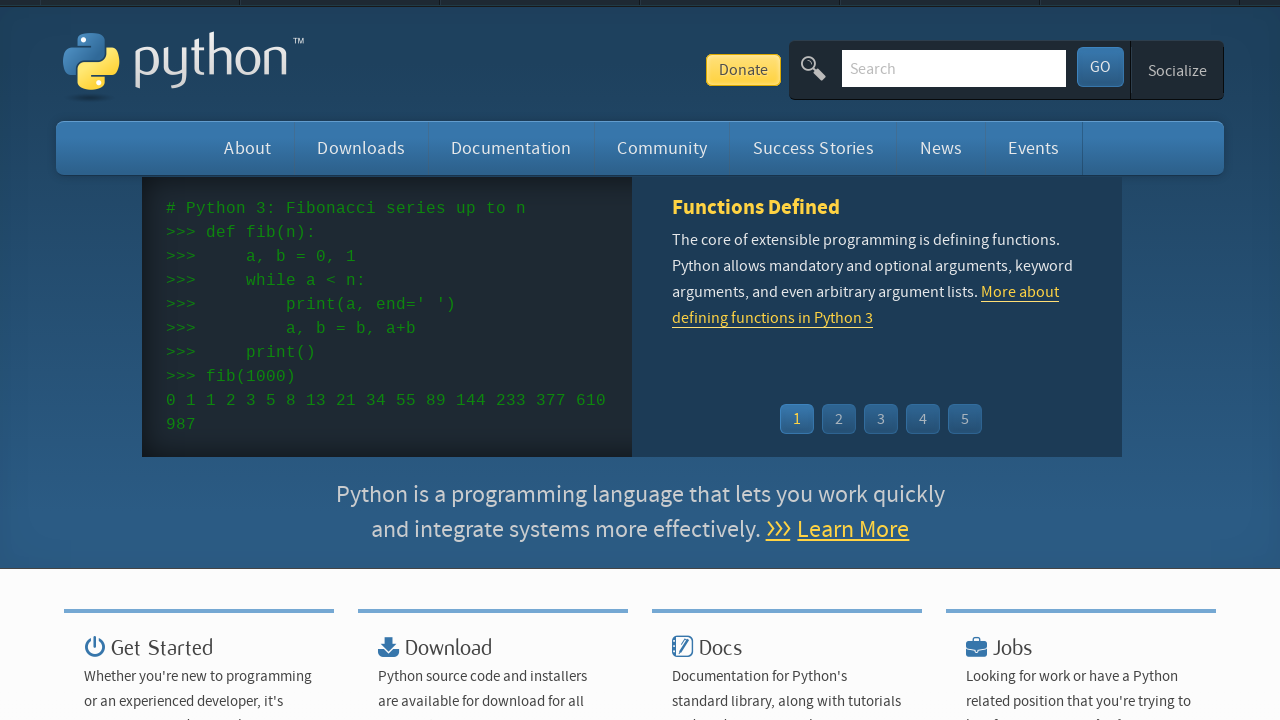

Pressed ArrowDown to scroll down further
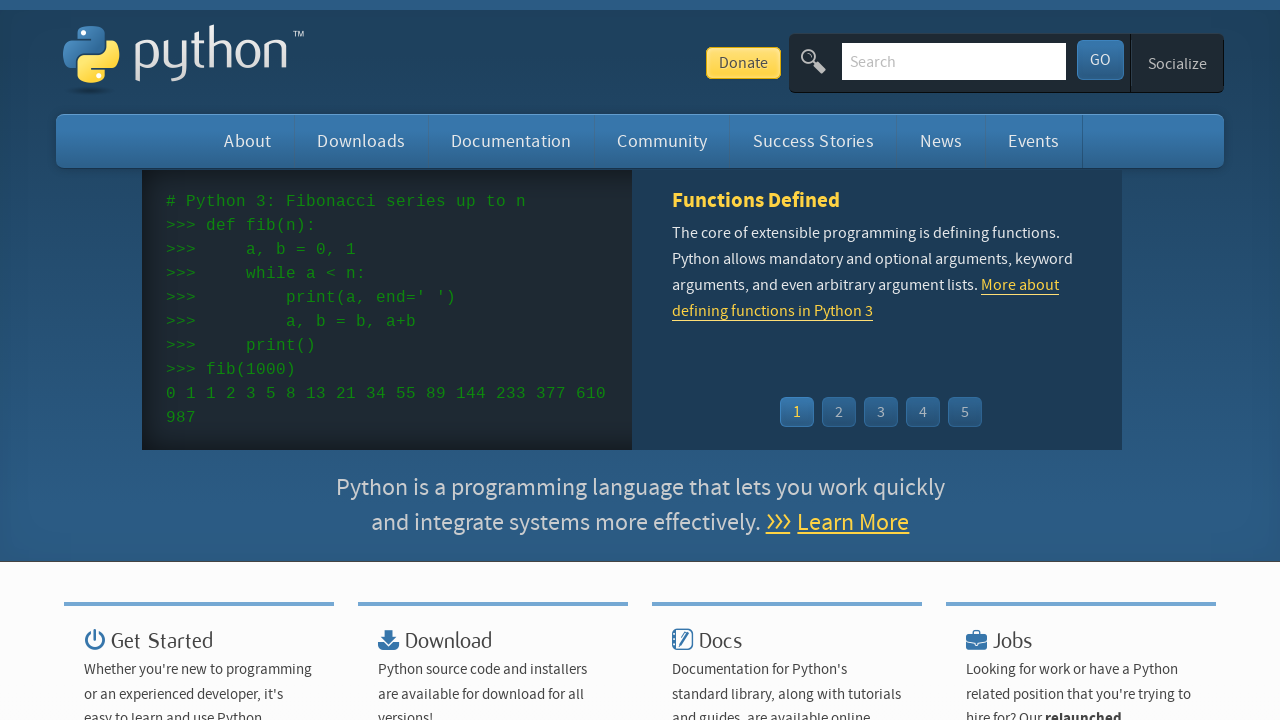

Waited 4 seconds for page to settle
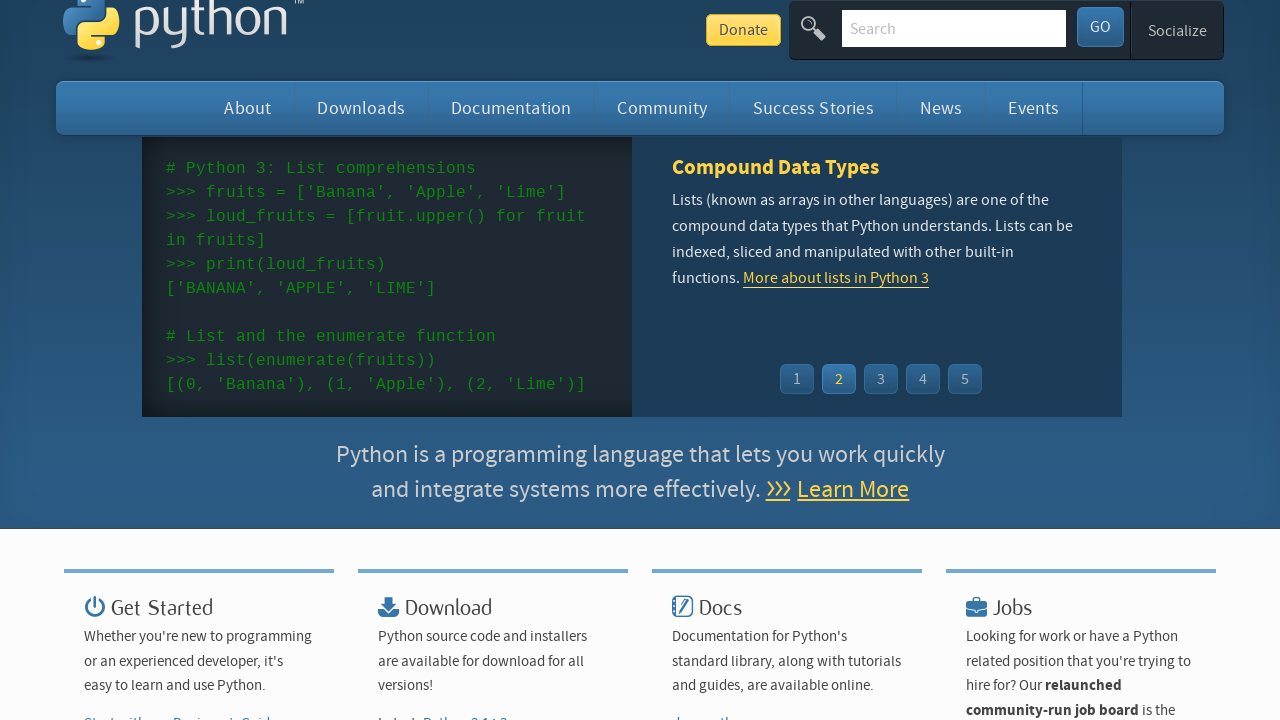

Pressed ArrowDown a third time to continue scrolling
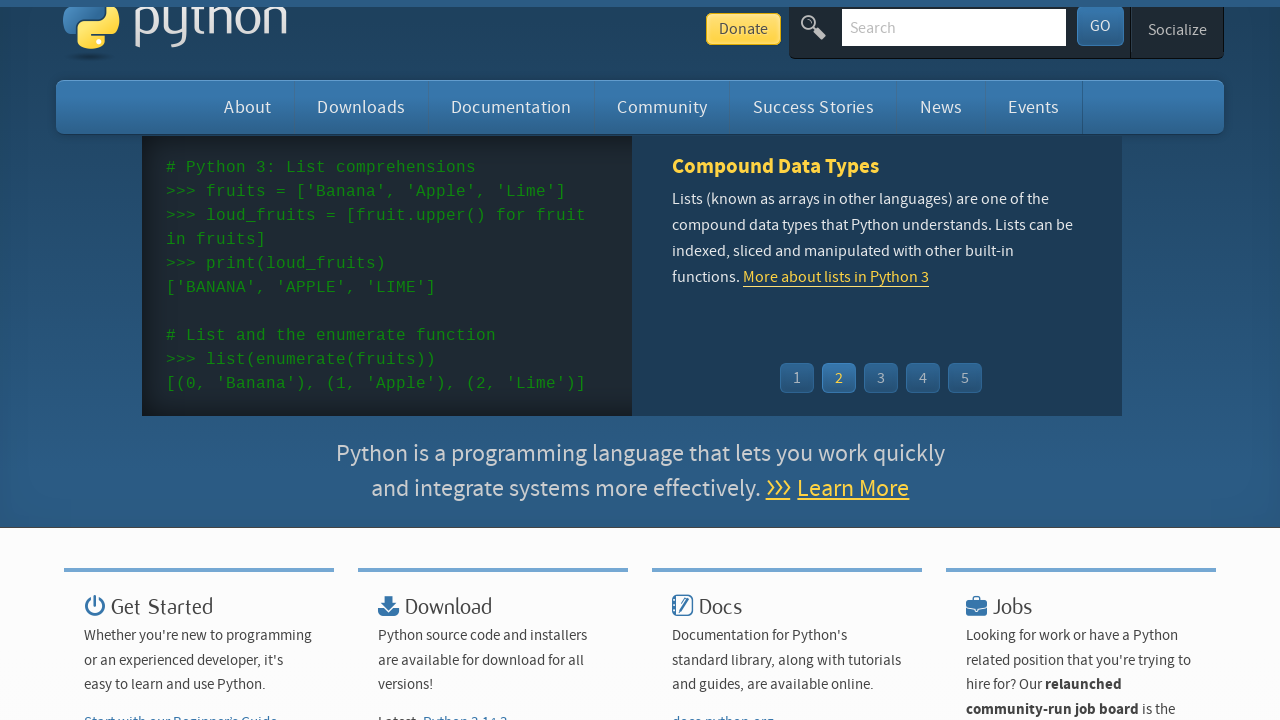

Waited 4 seconds before scrolling up
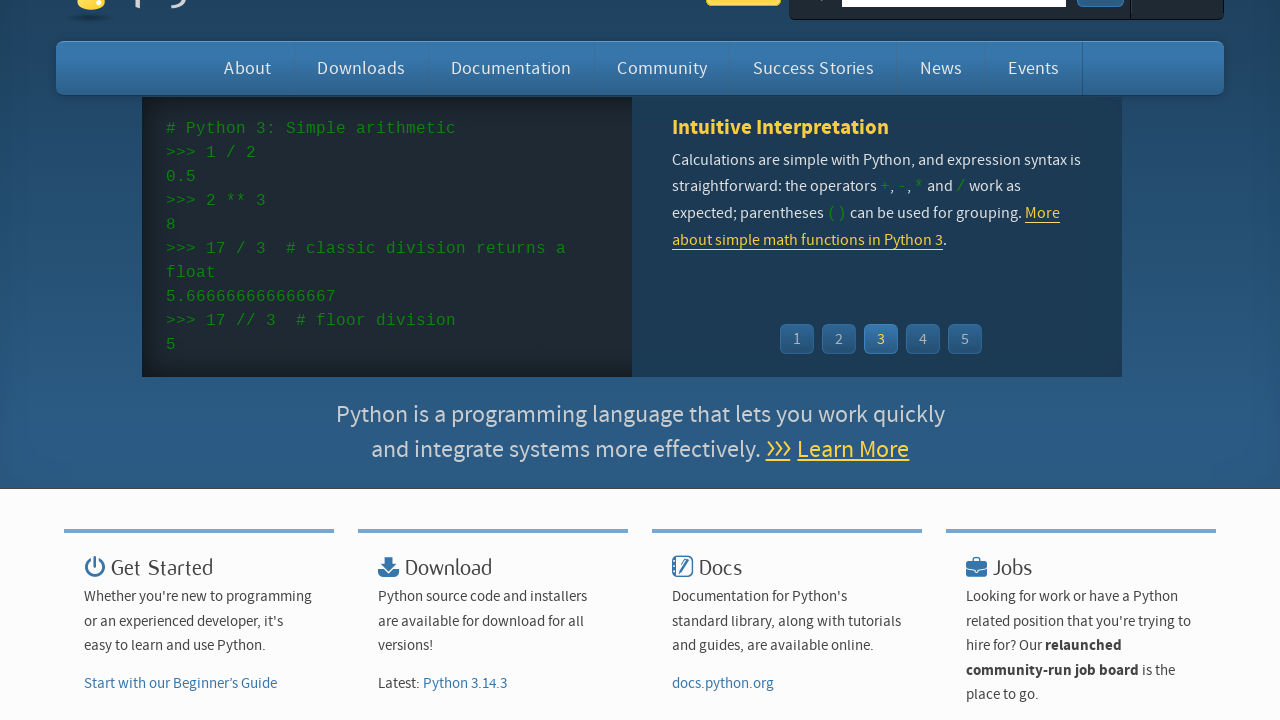

Pressed ArrowUp to scroll up the page
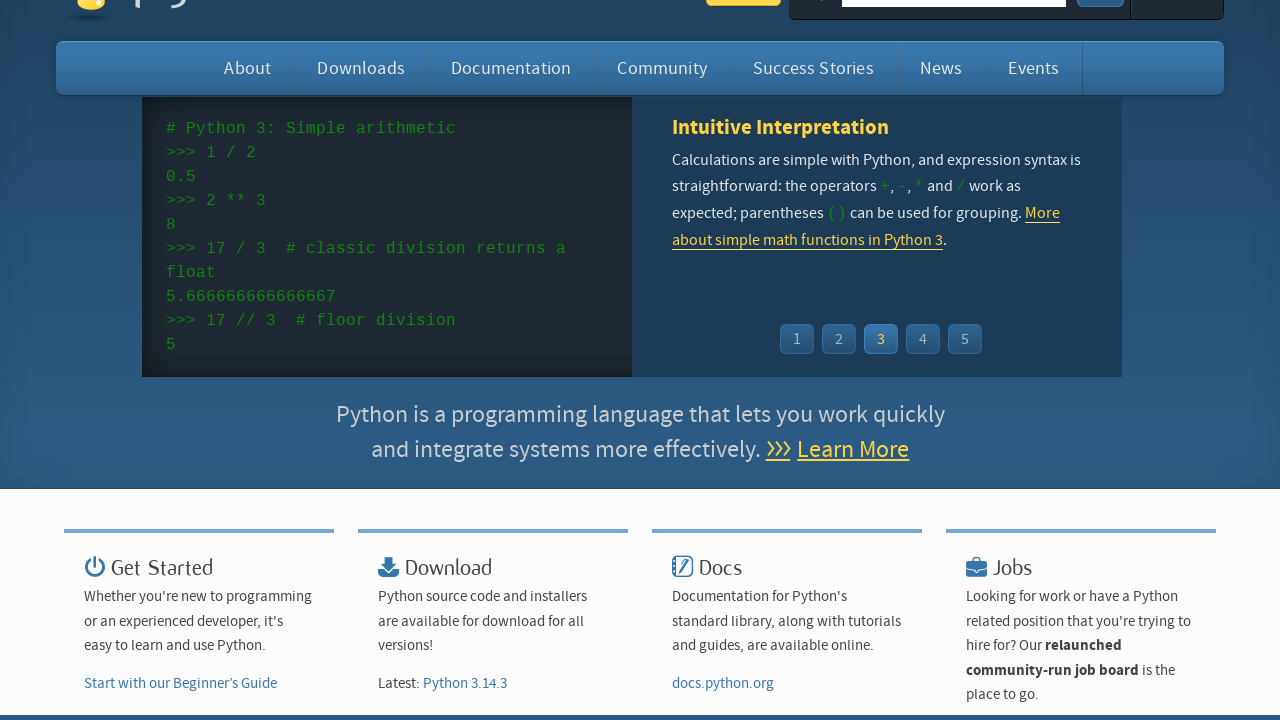

Waited 4 seconds before refreshing the page
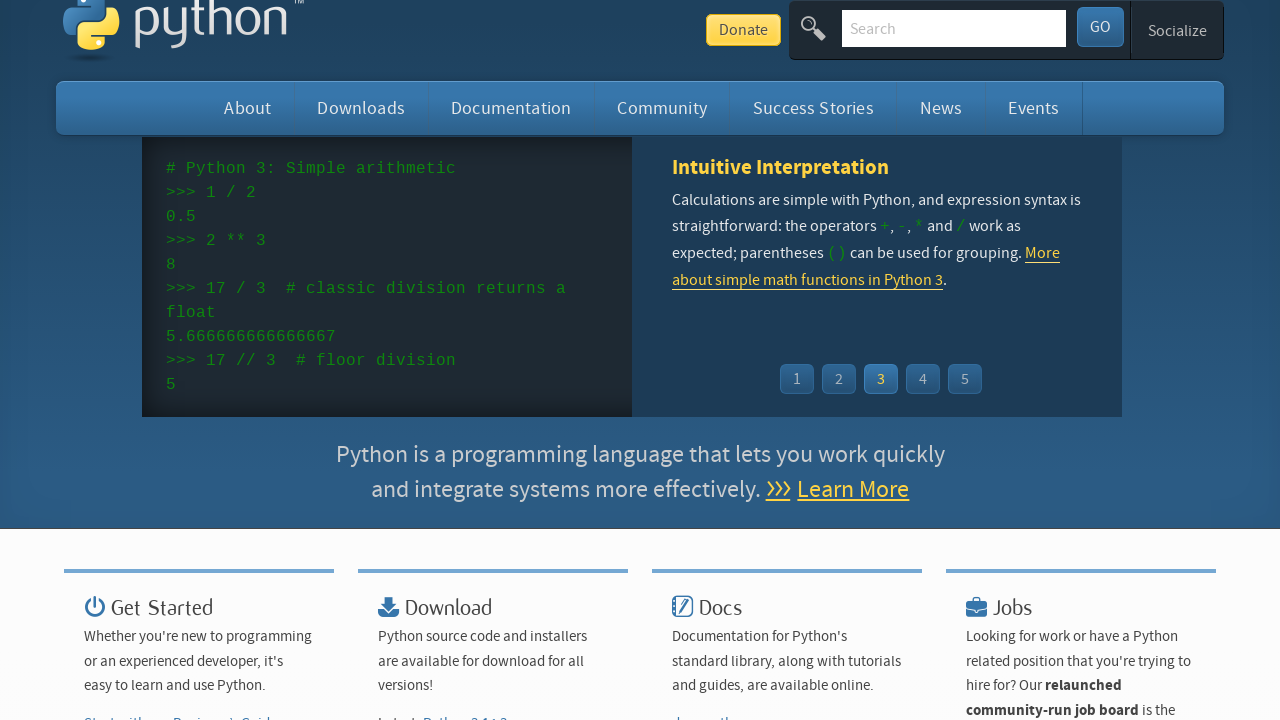

Pressed F5 to refresh the page
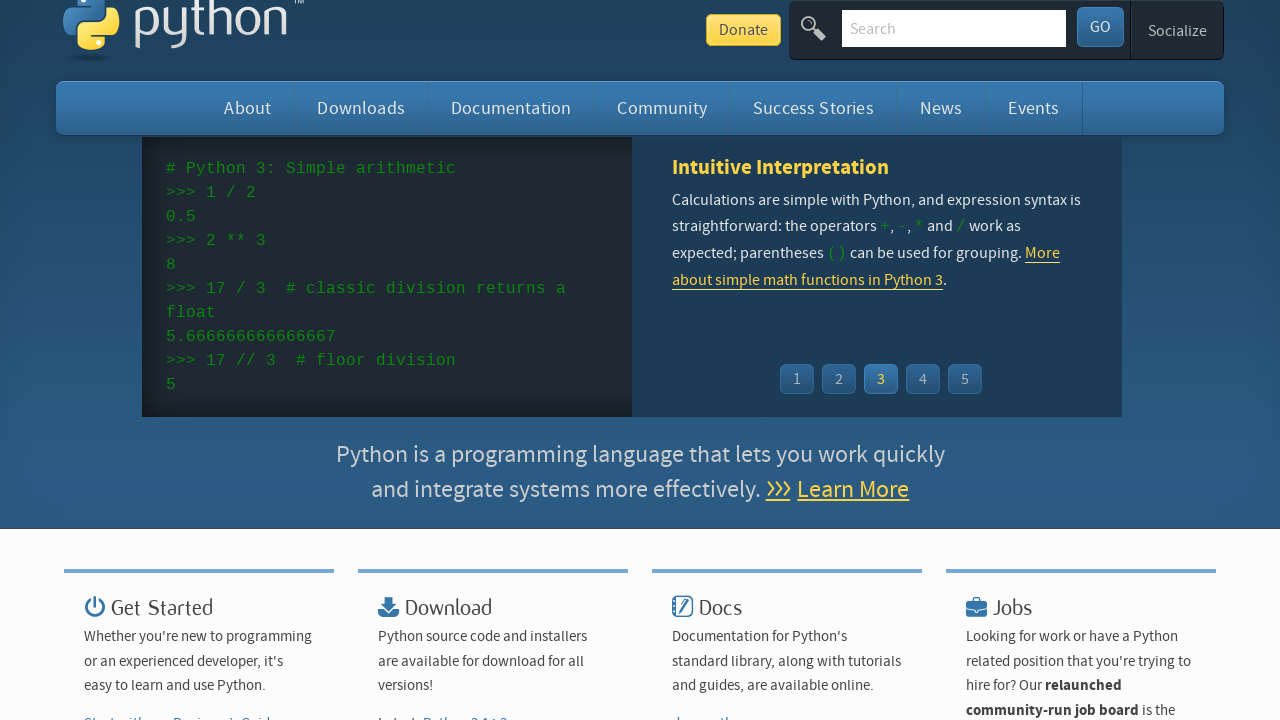

Waited 2 seconds for page to fully reload
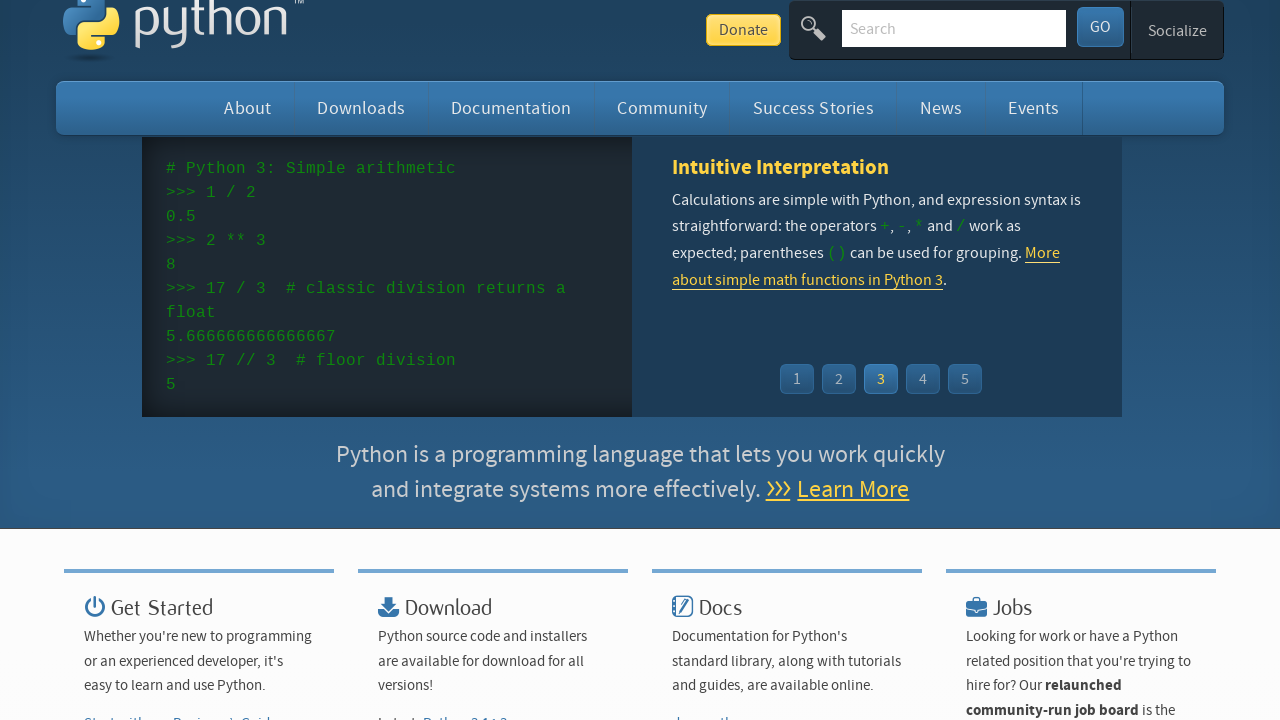

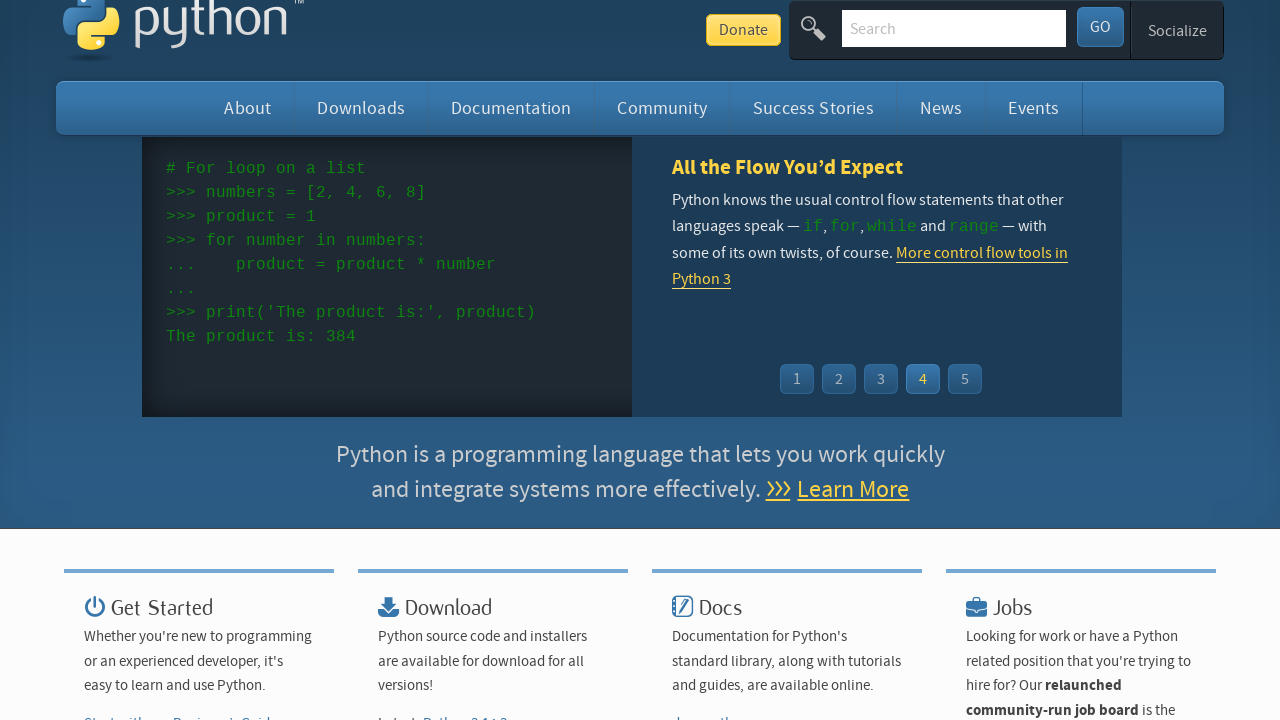